Tests changing the color picker value using JavaScript to set it to red

Starting URL: https://bonigarcia.dev/selenium-webdriver-java/web-form.html

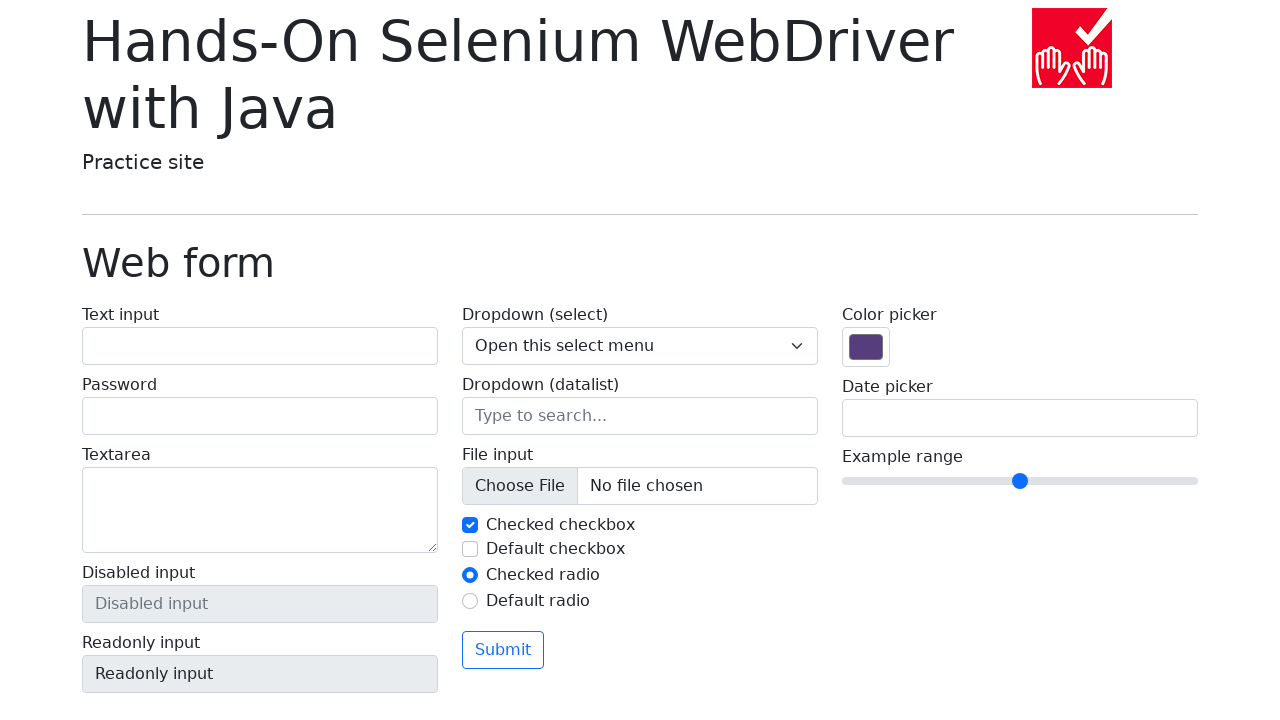

Navigated to web form page
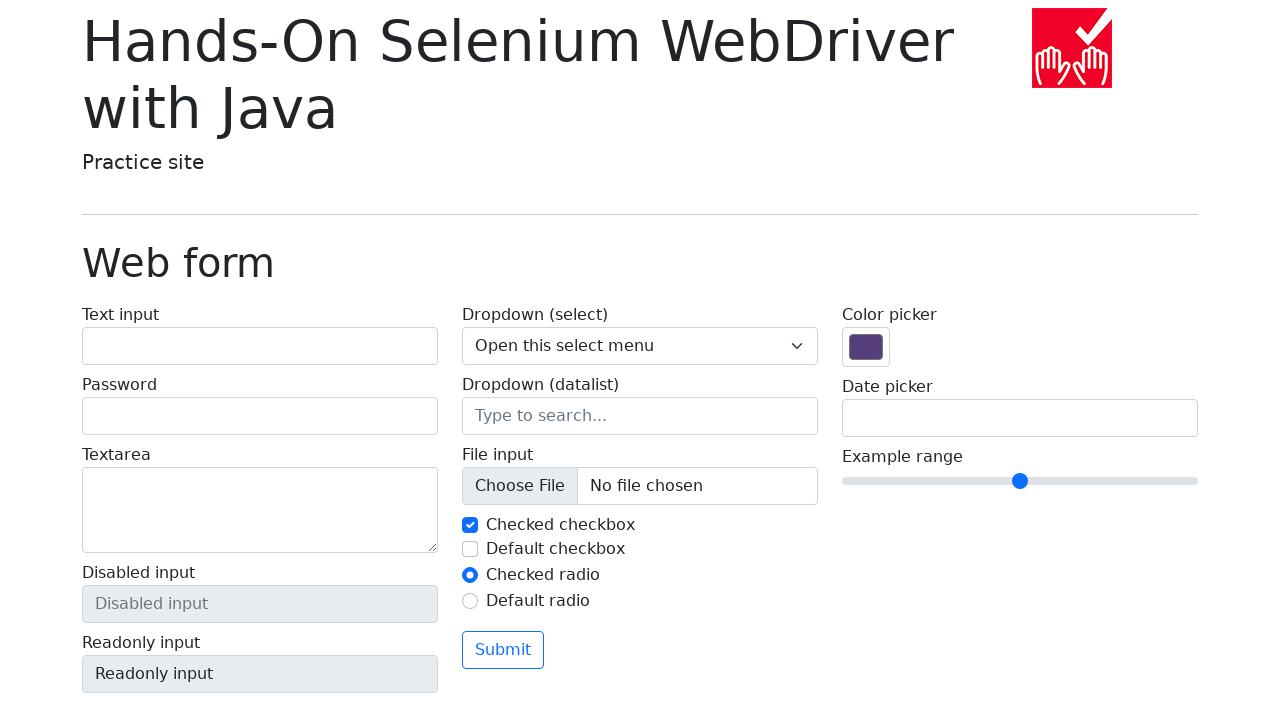

Located color picker input element
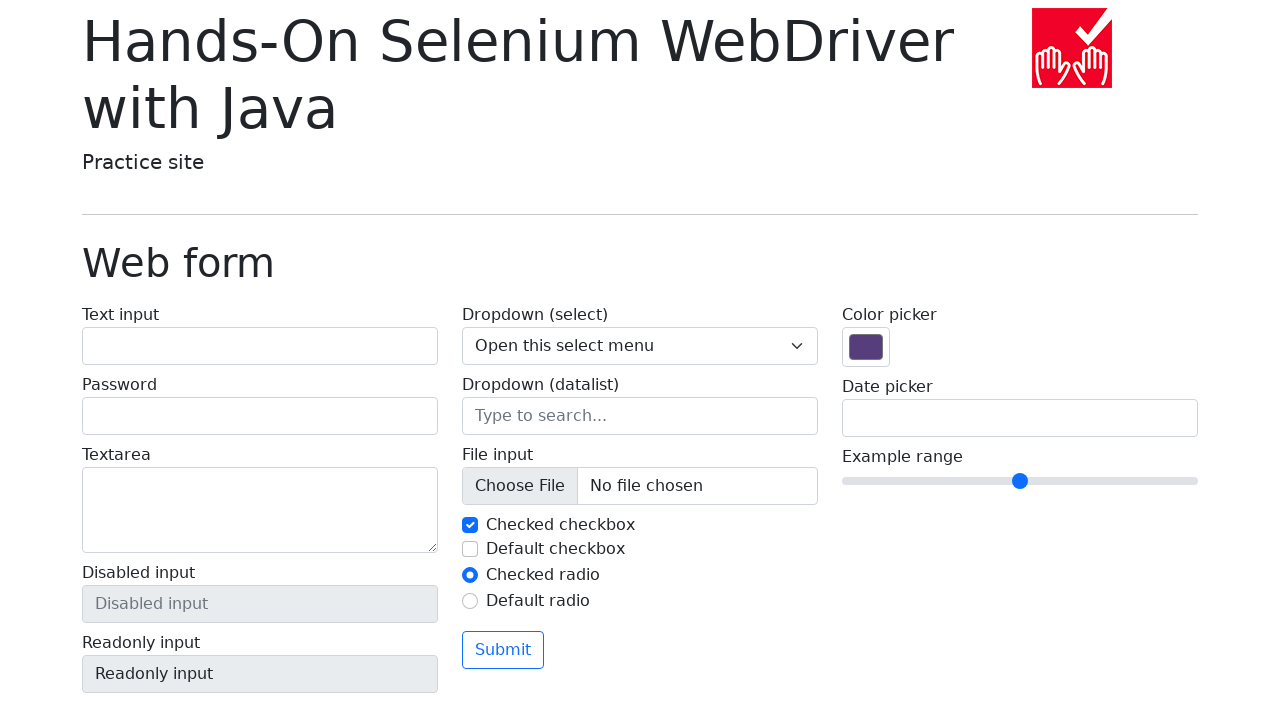

Changed color picker value to red (#ff0000) using JavaScript
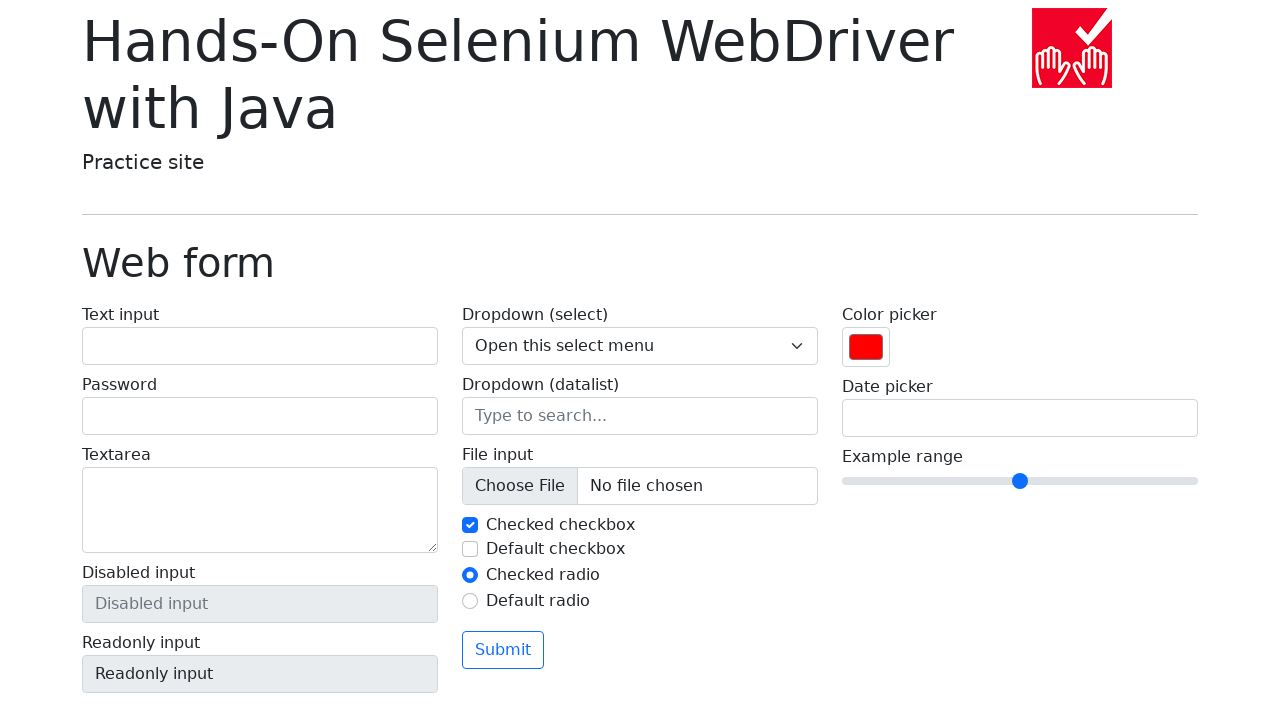

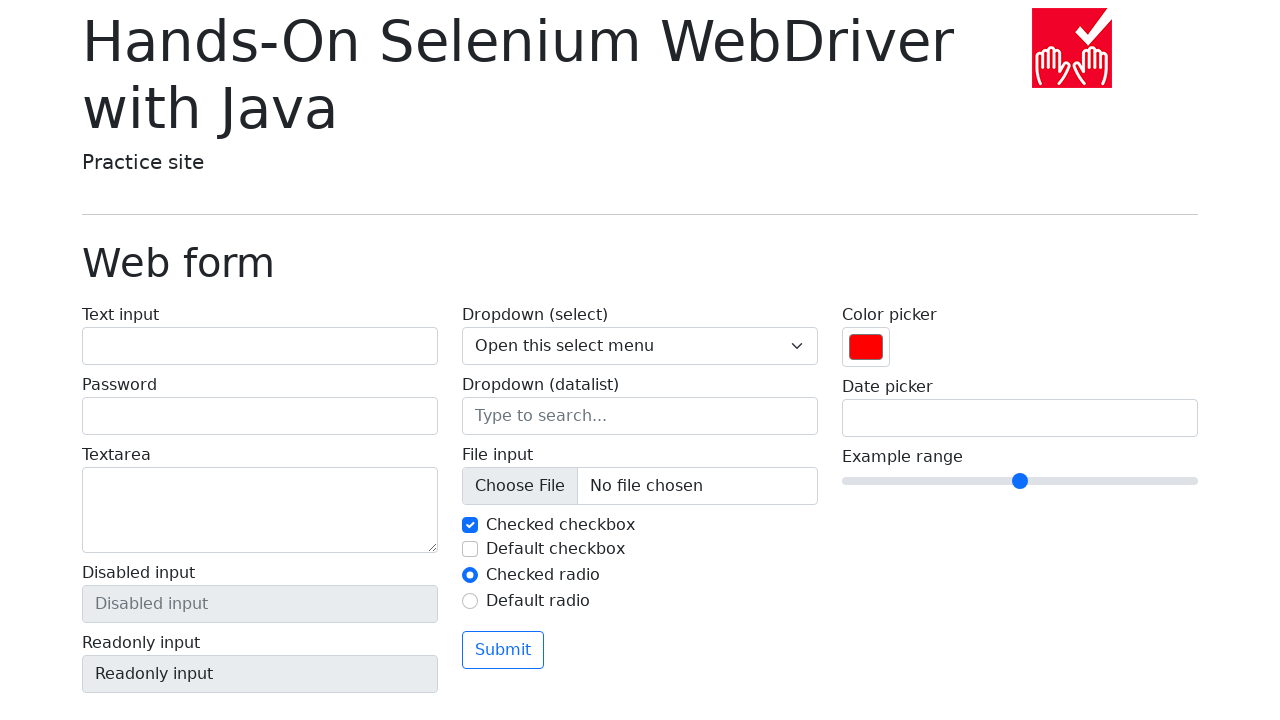